Tests double-click functionality on a button element by performing a double-click action and verifying the interaction

Starting URL: https://demoqa.com/buttons

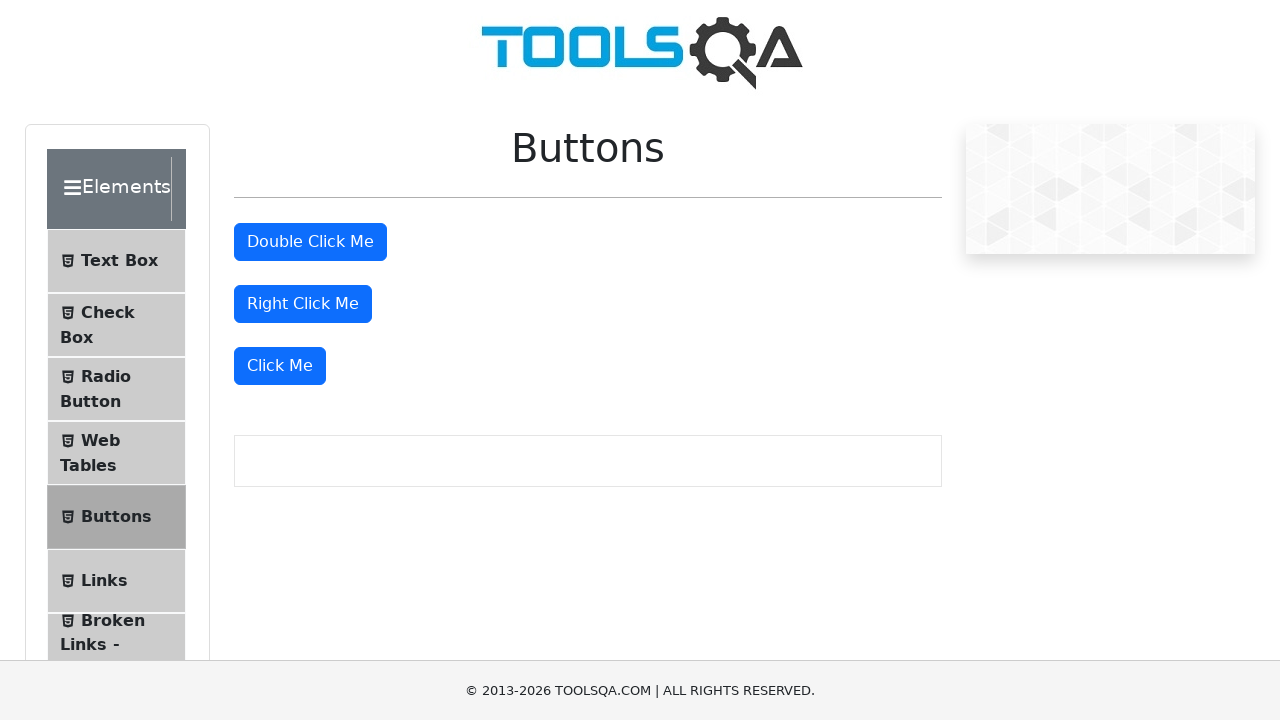

Double-clicked the double click button at (310, 242) on #doubleClickBtn
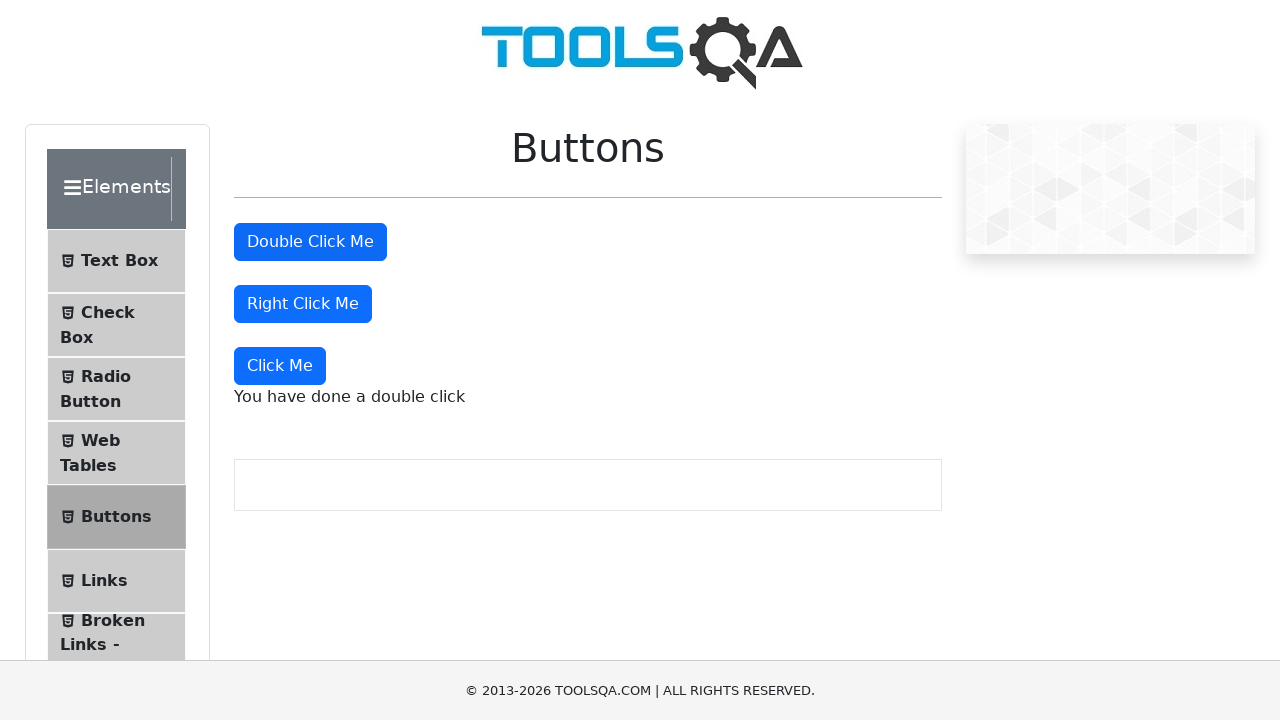

Double-click message element appeared, confirming double-click functionality
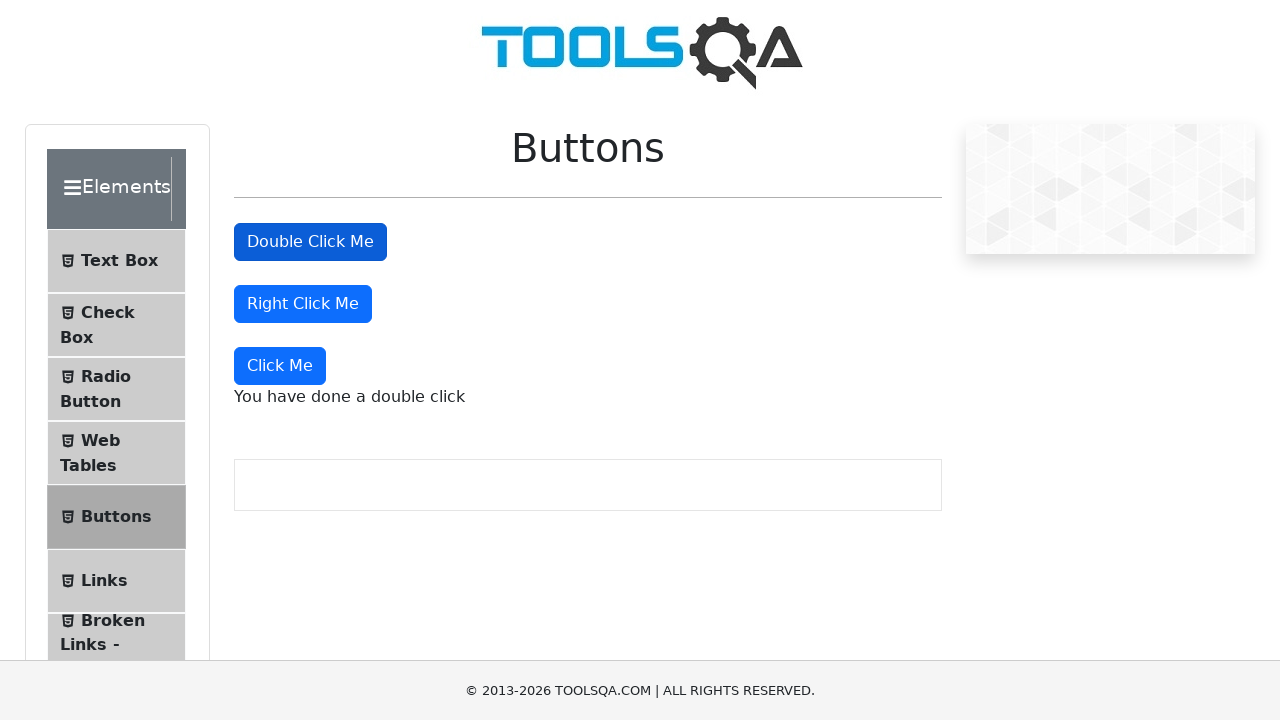

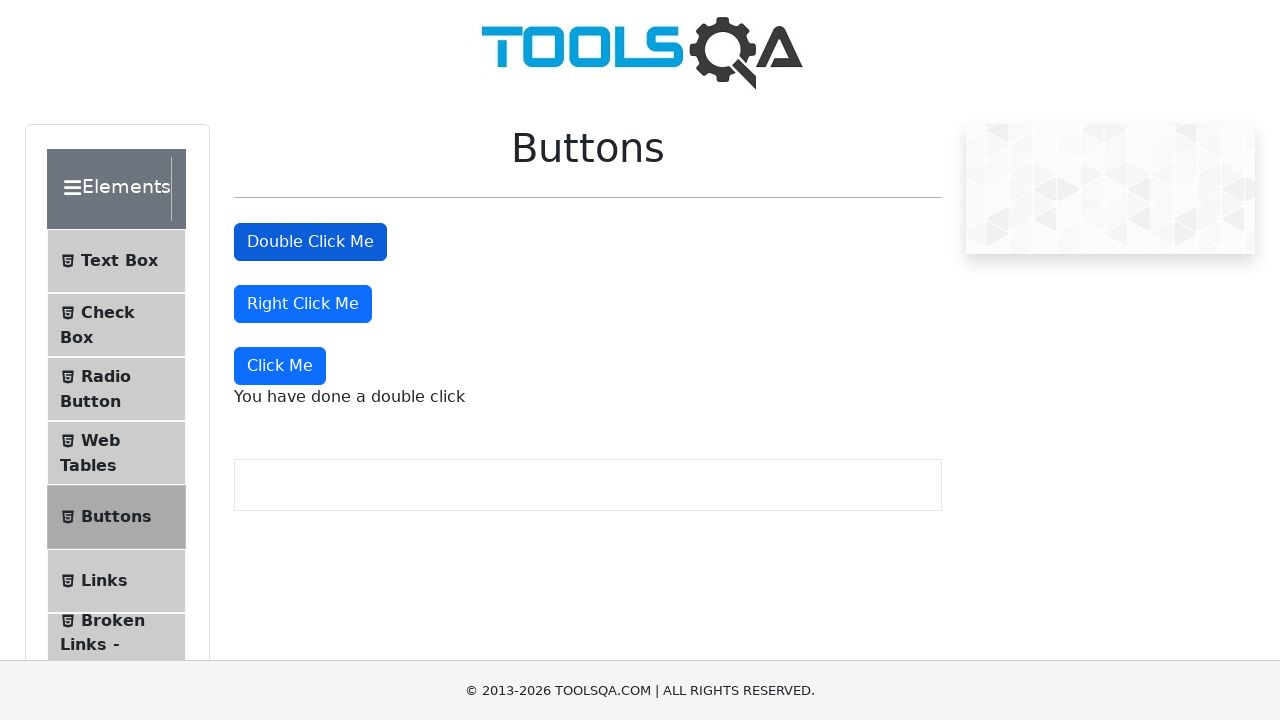